Tests form input functionality on Zoho CRM signup page by locating and filling the mobile number field using XPath axes

Starting URL: https://www.zoho.com/crm/signup.html

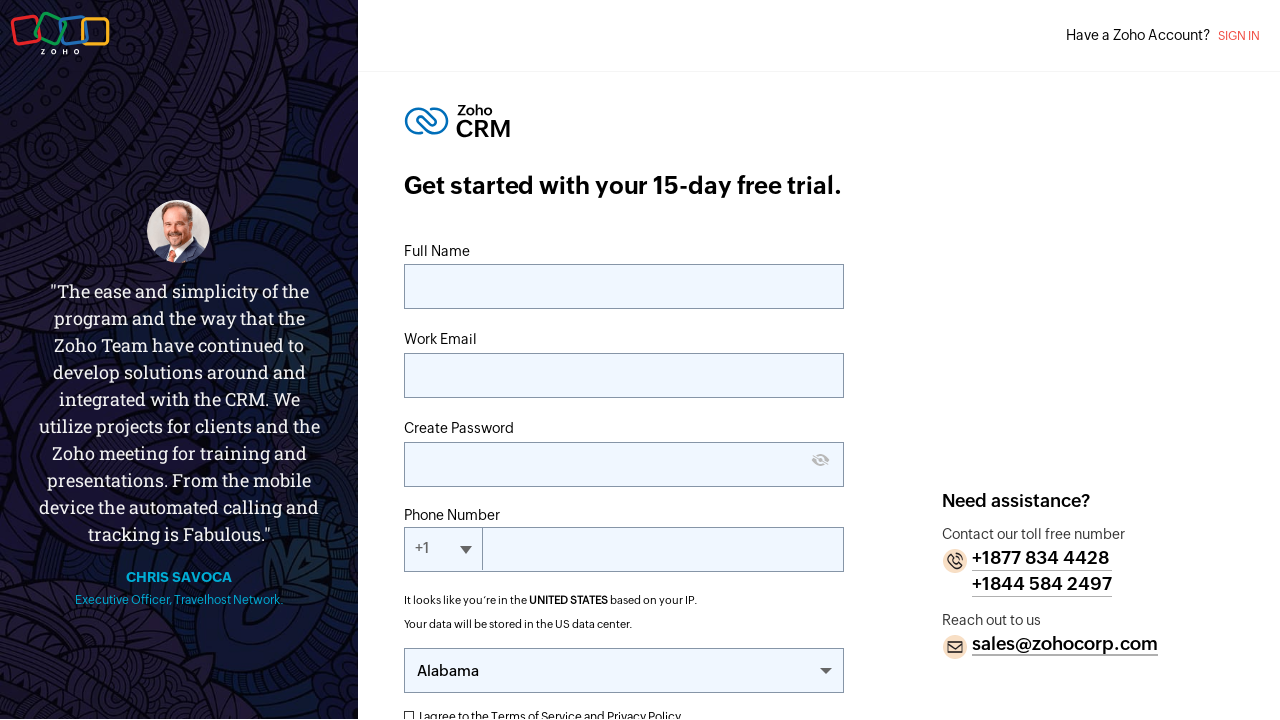

Filled mobile number field with '03145678933' using XPath following axis on //input[@name='password']/following::input[@id='mobile']
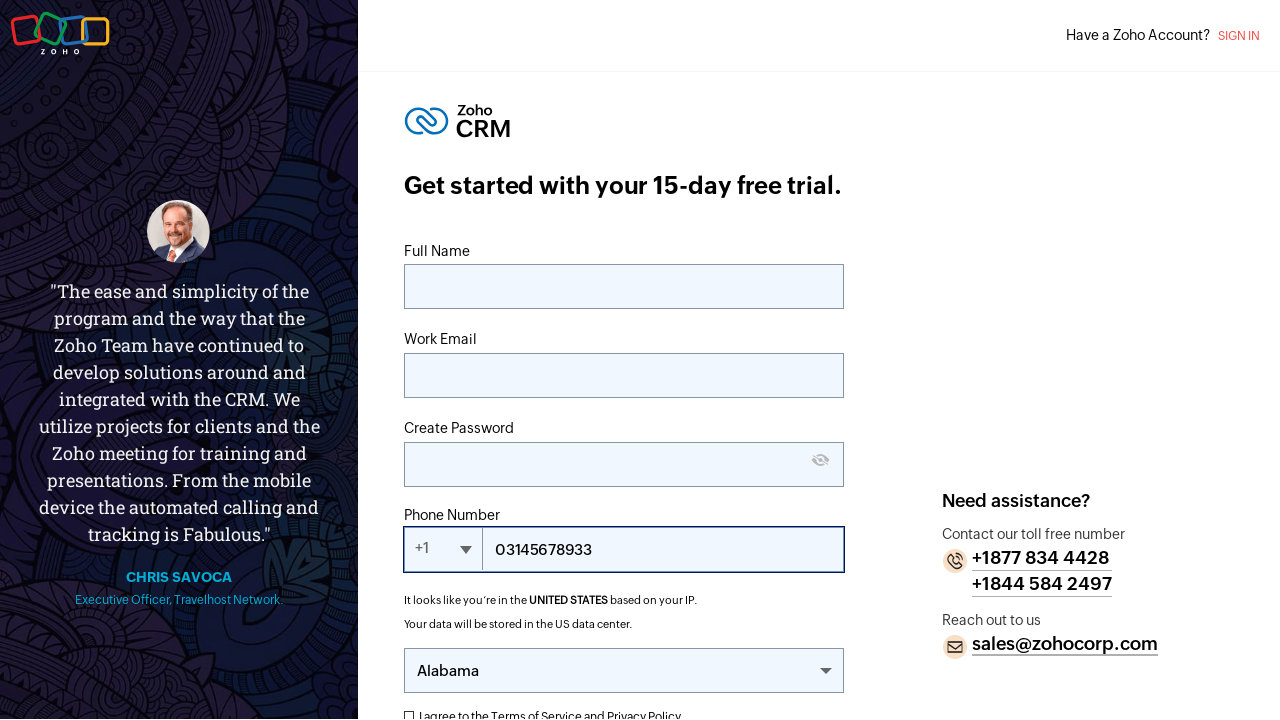

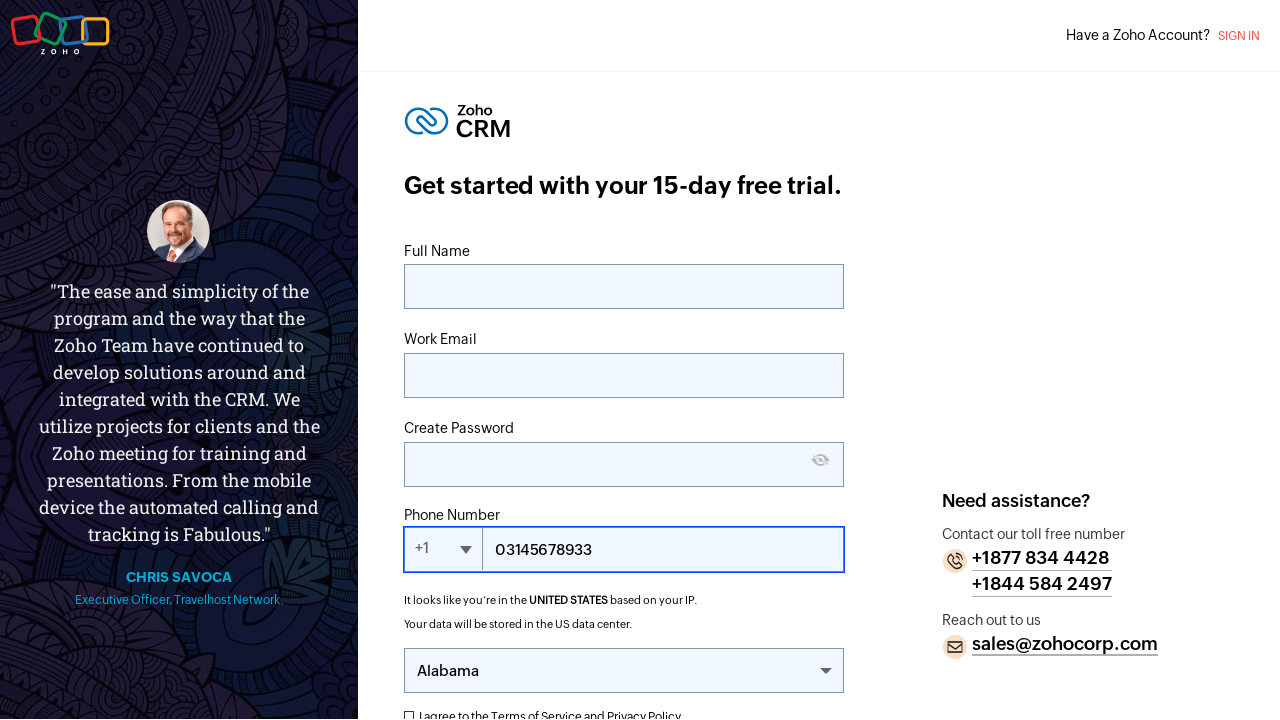